Tests right-click context menu functionality by right-clicking on an element and verifying the menu options appear

Starting URL: https://swisnl.github.io/jQuery-contextMenu/demo.html

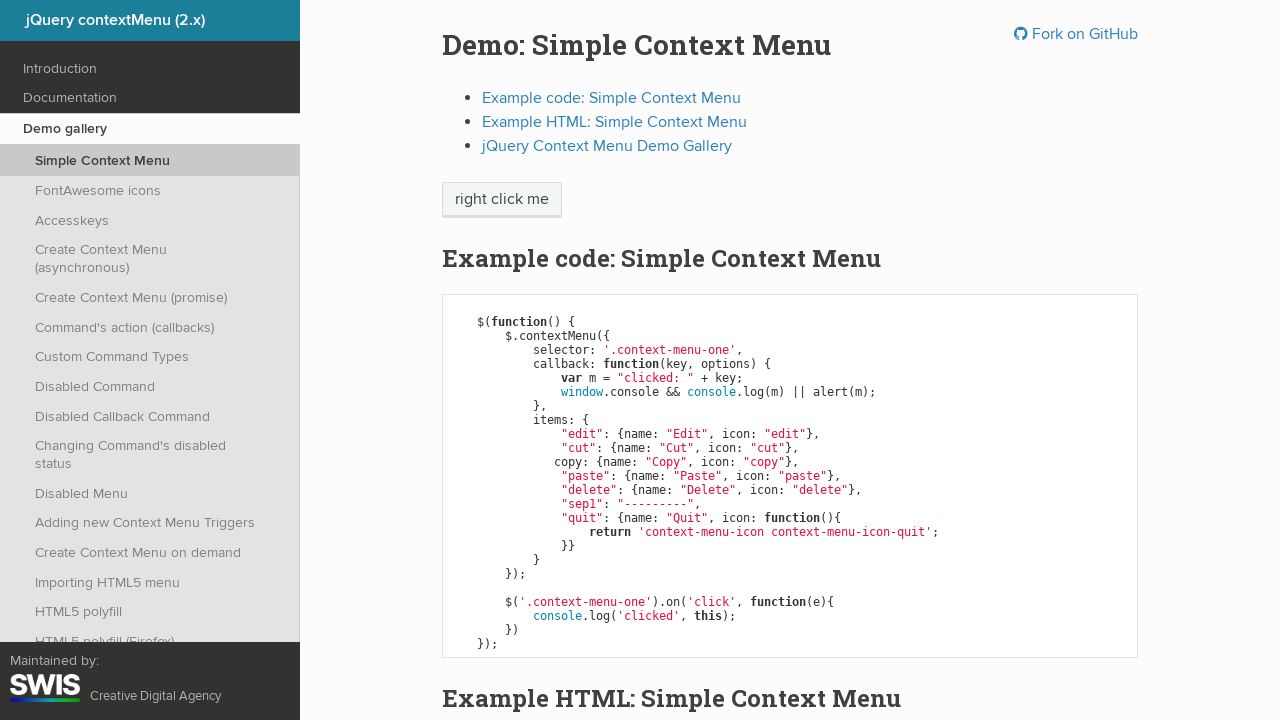

Located right-click target element
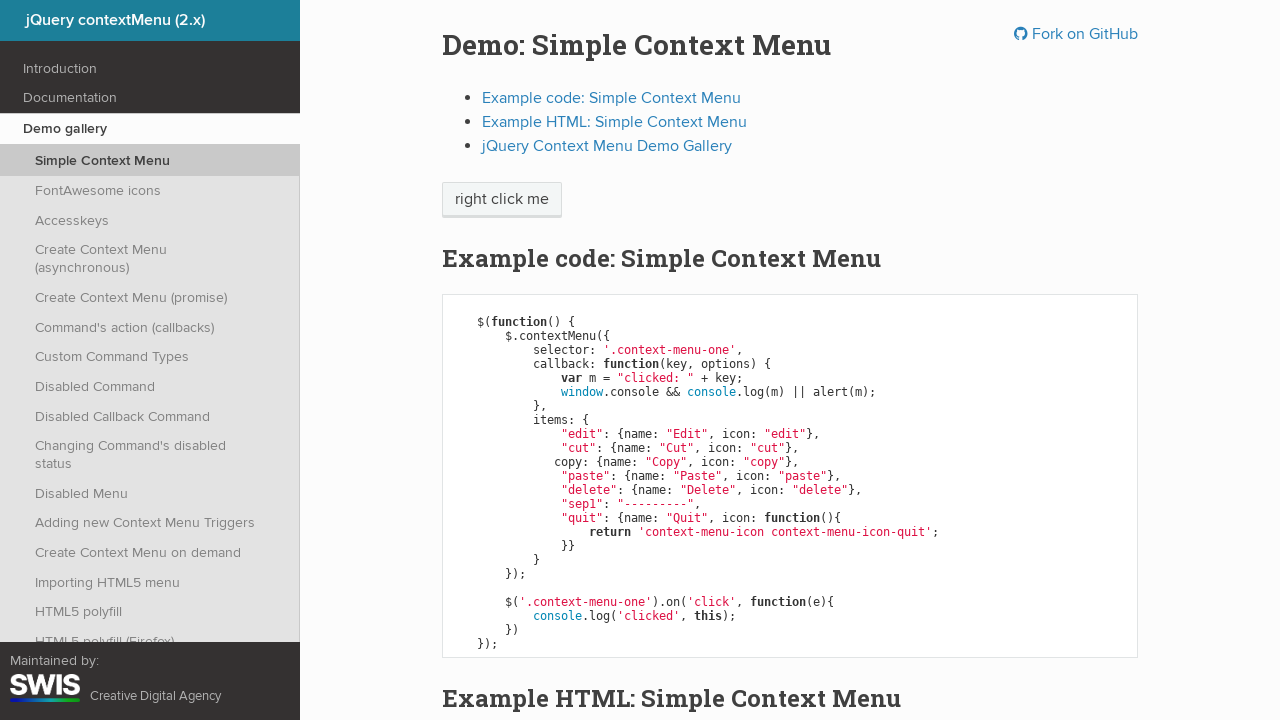

Right-clicked on target element to open context menu at (502, 200) on xpath=//span[text()='right click me']
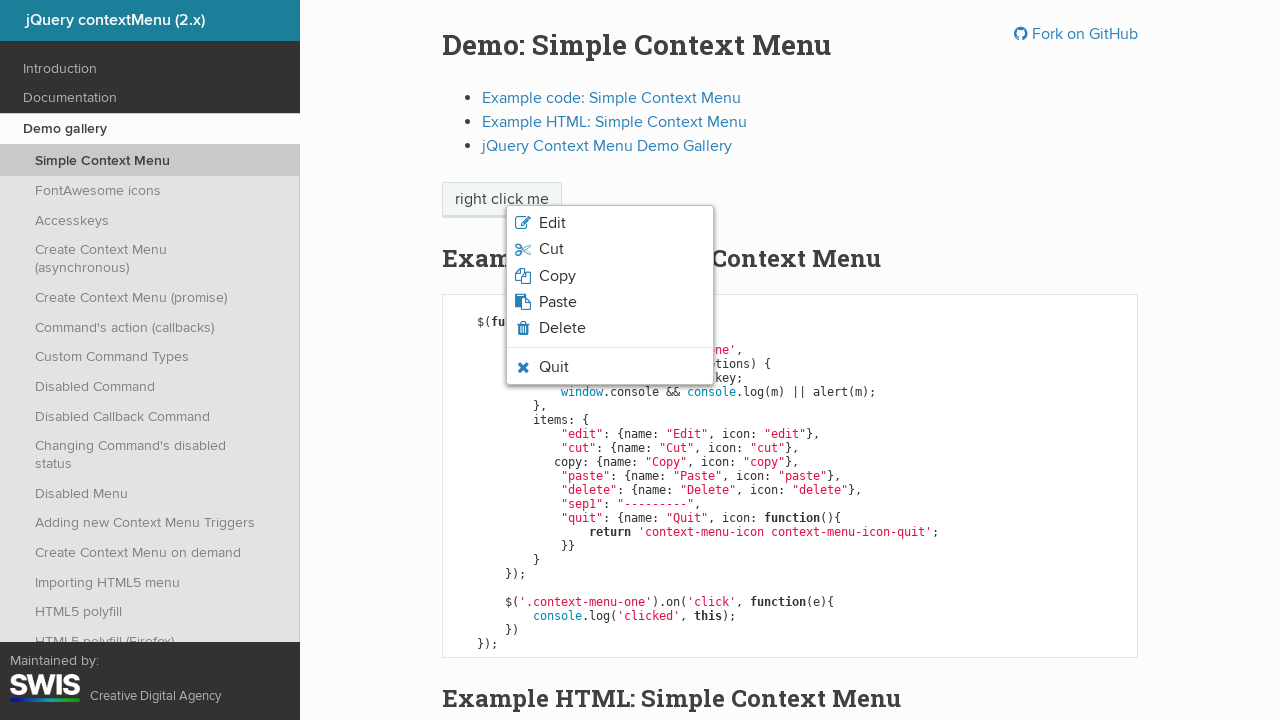

Context menu appeared with icon items
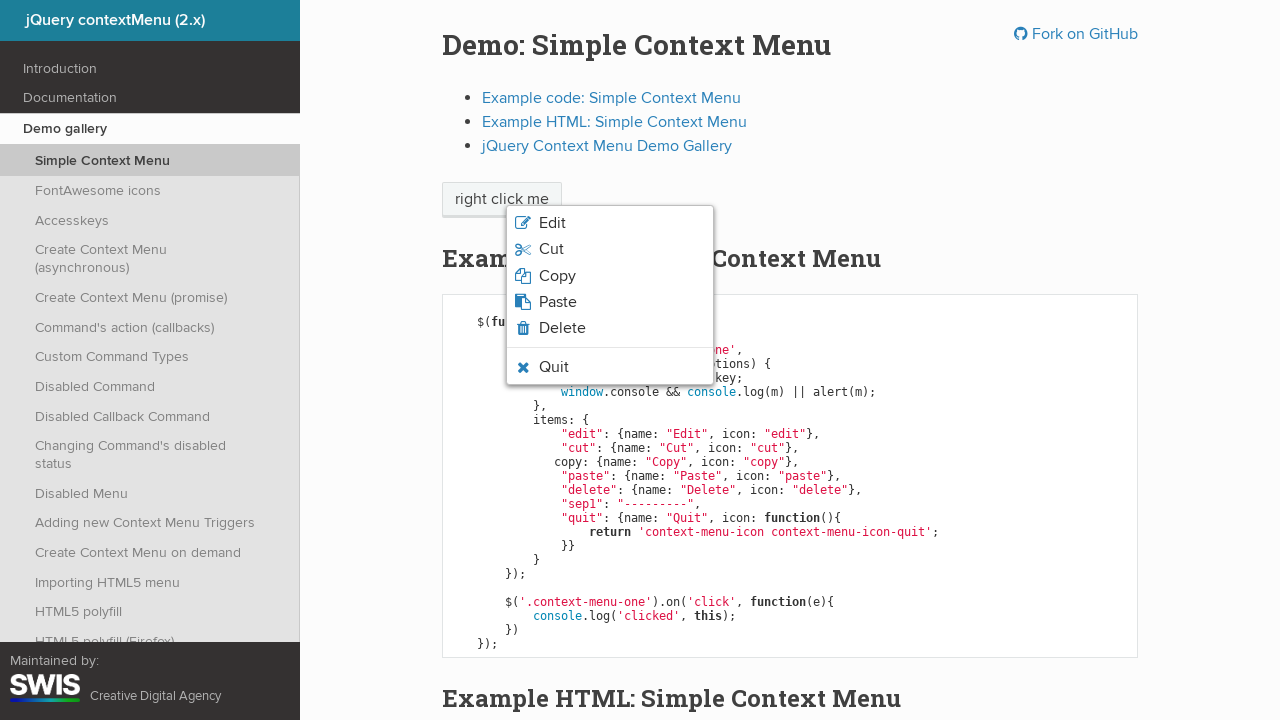

Located context menu option elements
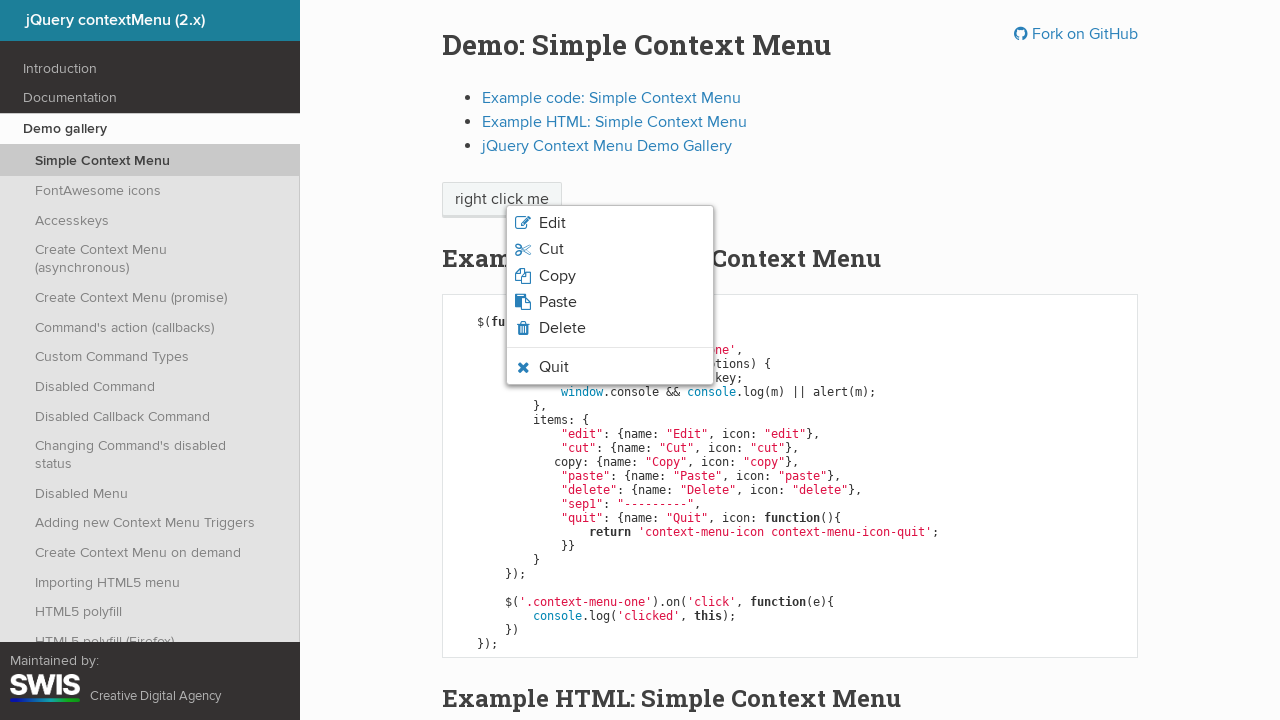

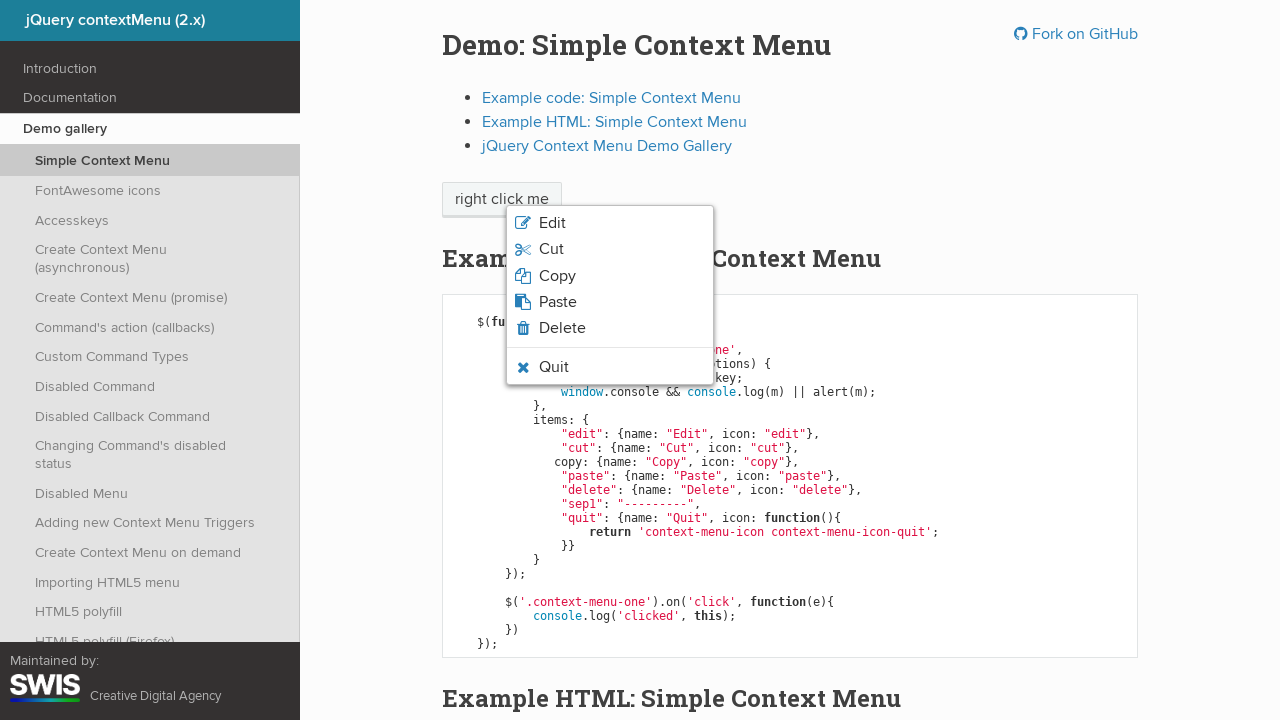